Tests checkbox handling by checking if each checkbox is selected and clicking to select it if not already selected.

Starting URL: https://the-internet.herokuapp.com/checkboxes

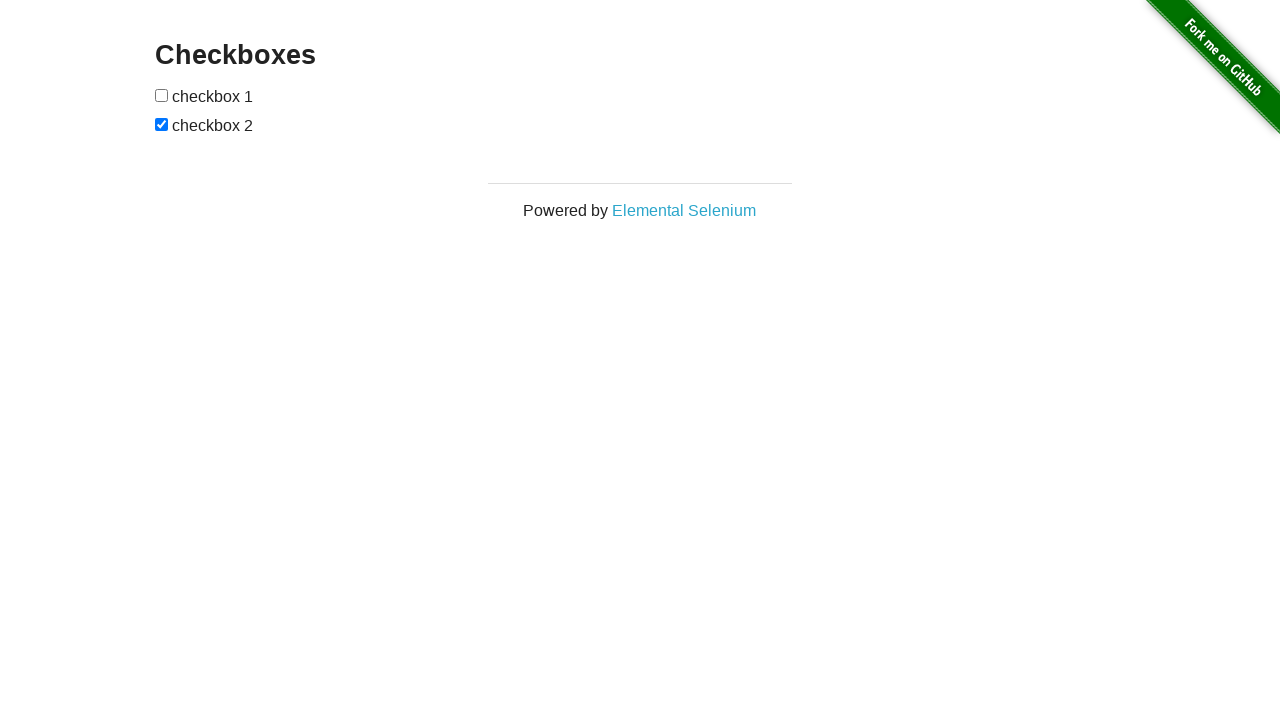

Located the first checkbox
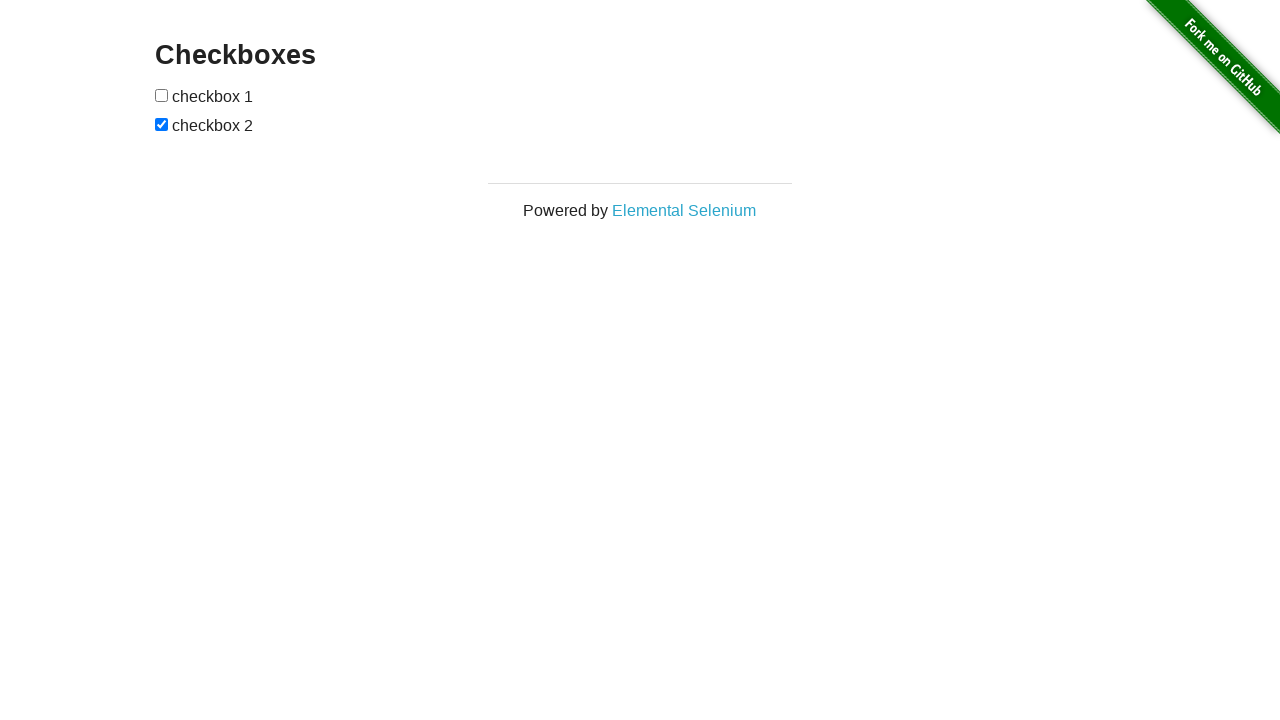

Located the second checkbox
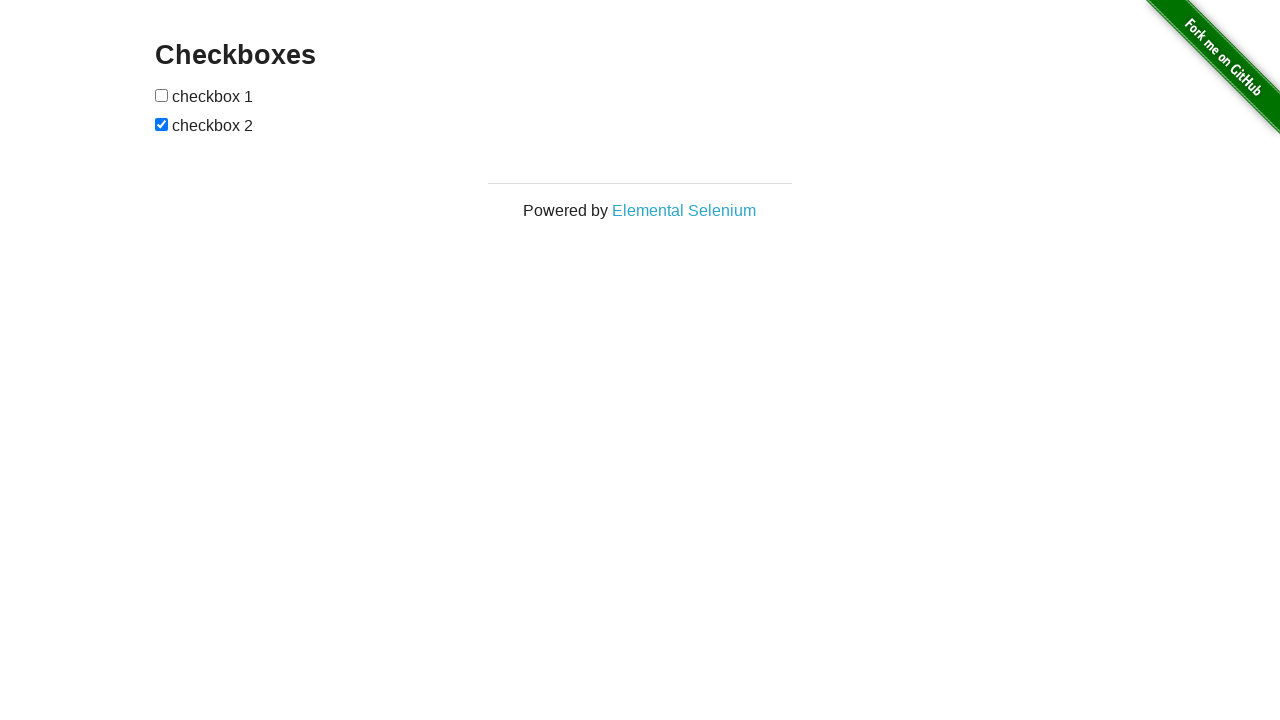

Verified first checkbox is not checked
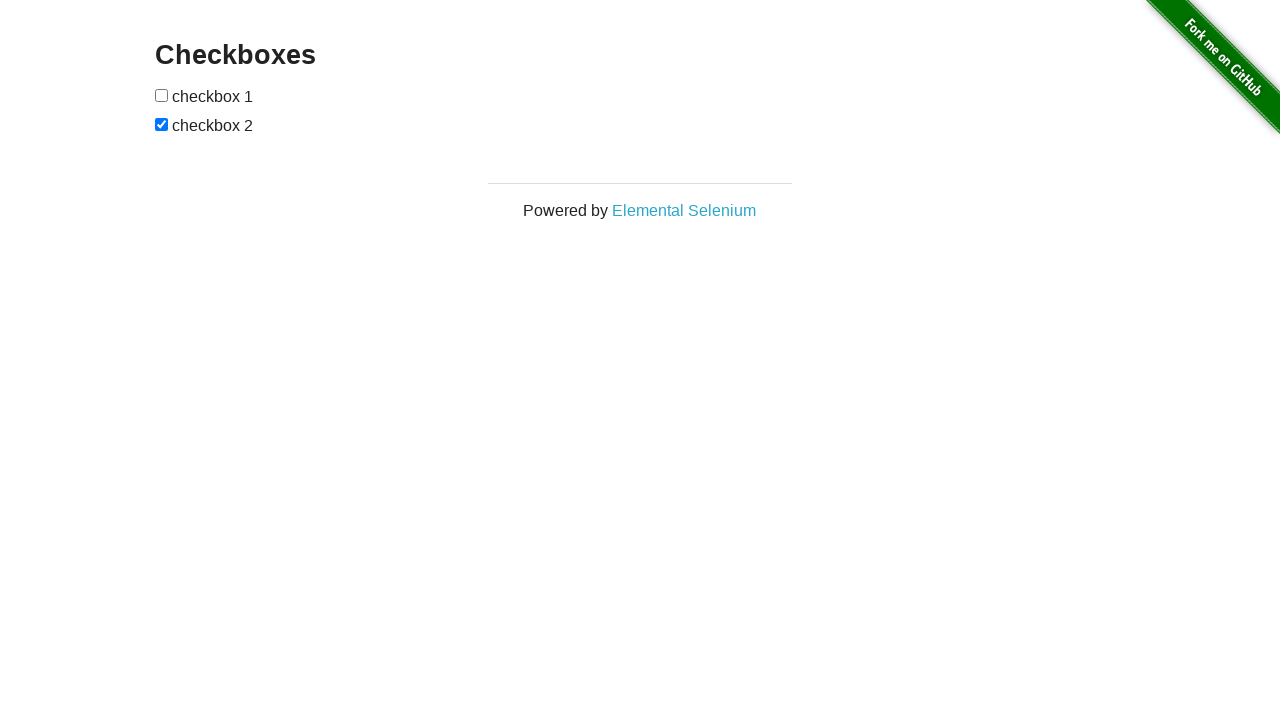

Clicked first checkbox to select it at (162, 95) on (//input[@type='checkbox'])[1]
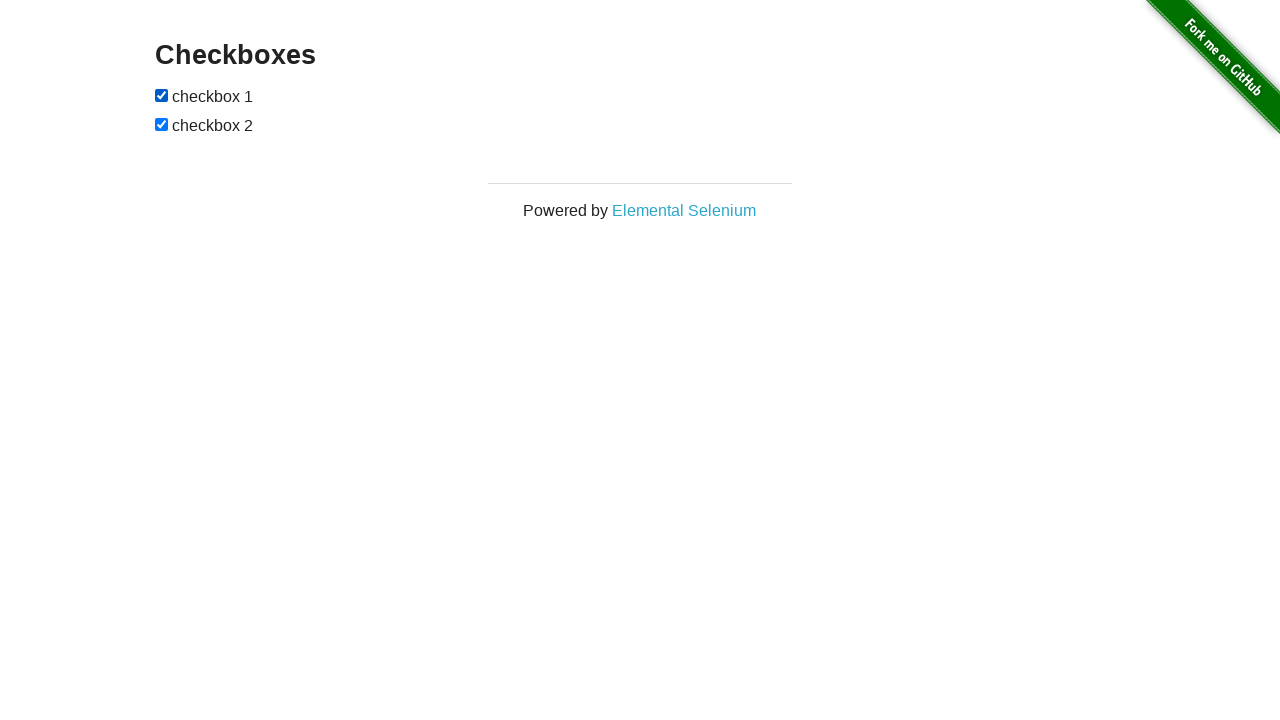

Second checkbox is already checked
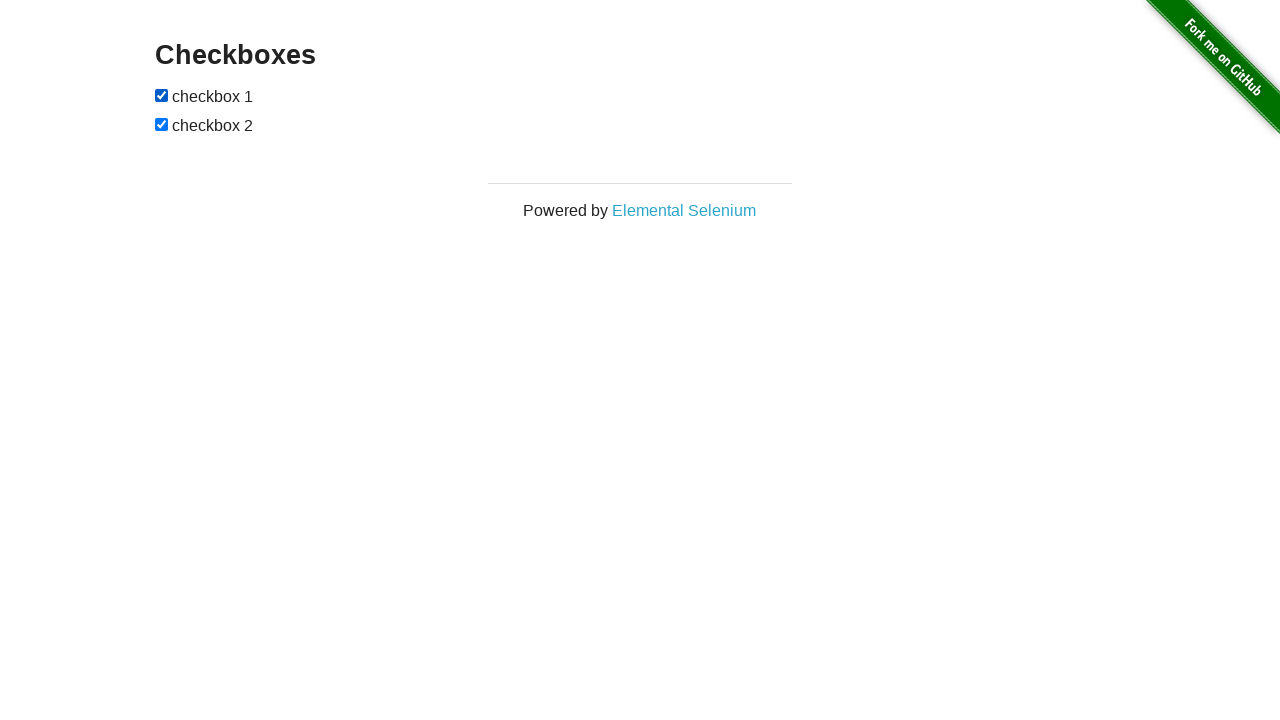

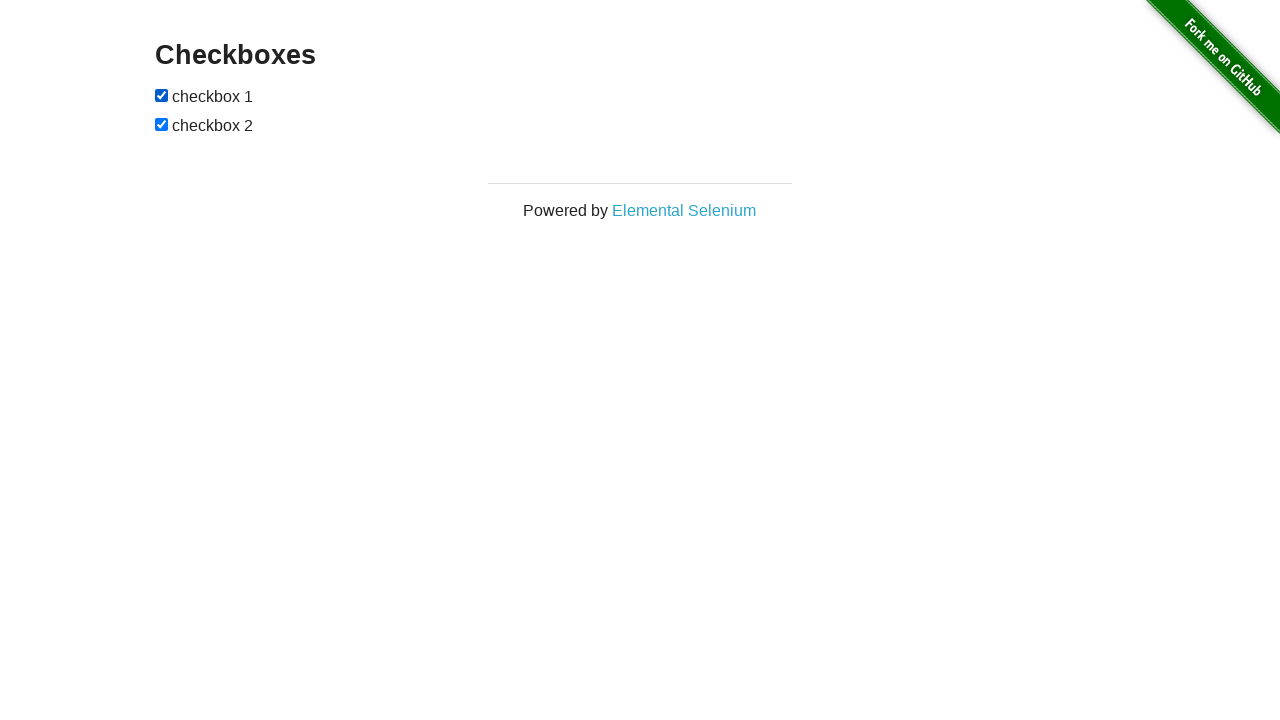